Tests mouse hover functionality on JCPenney website by hovering over the "Men" navigation link.

Starting URL: https://www.jcpenney.com/

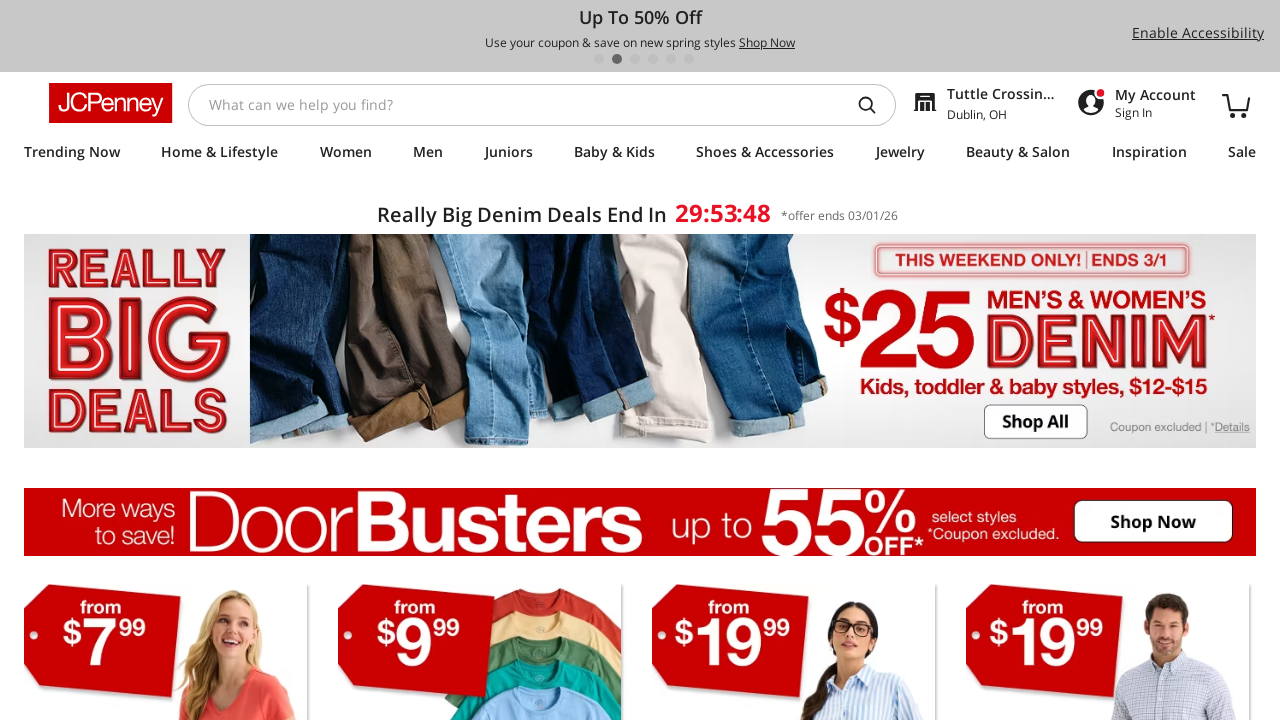

Set viewport size to 1920x1080
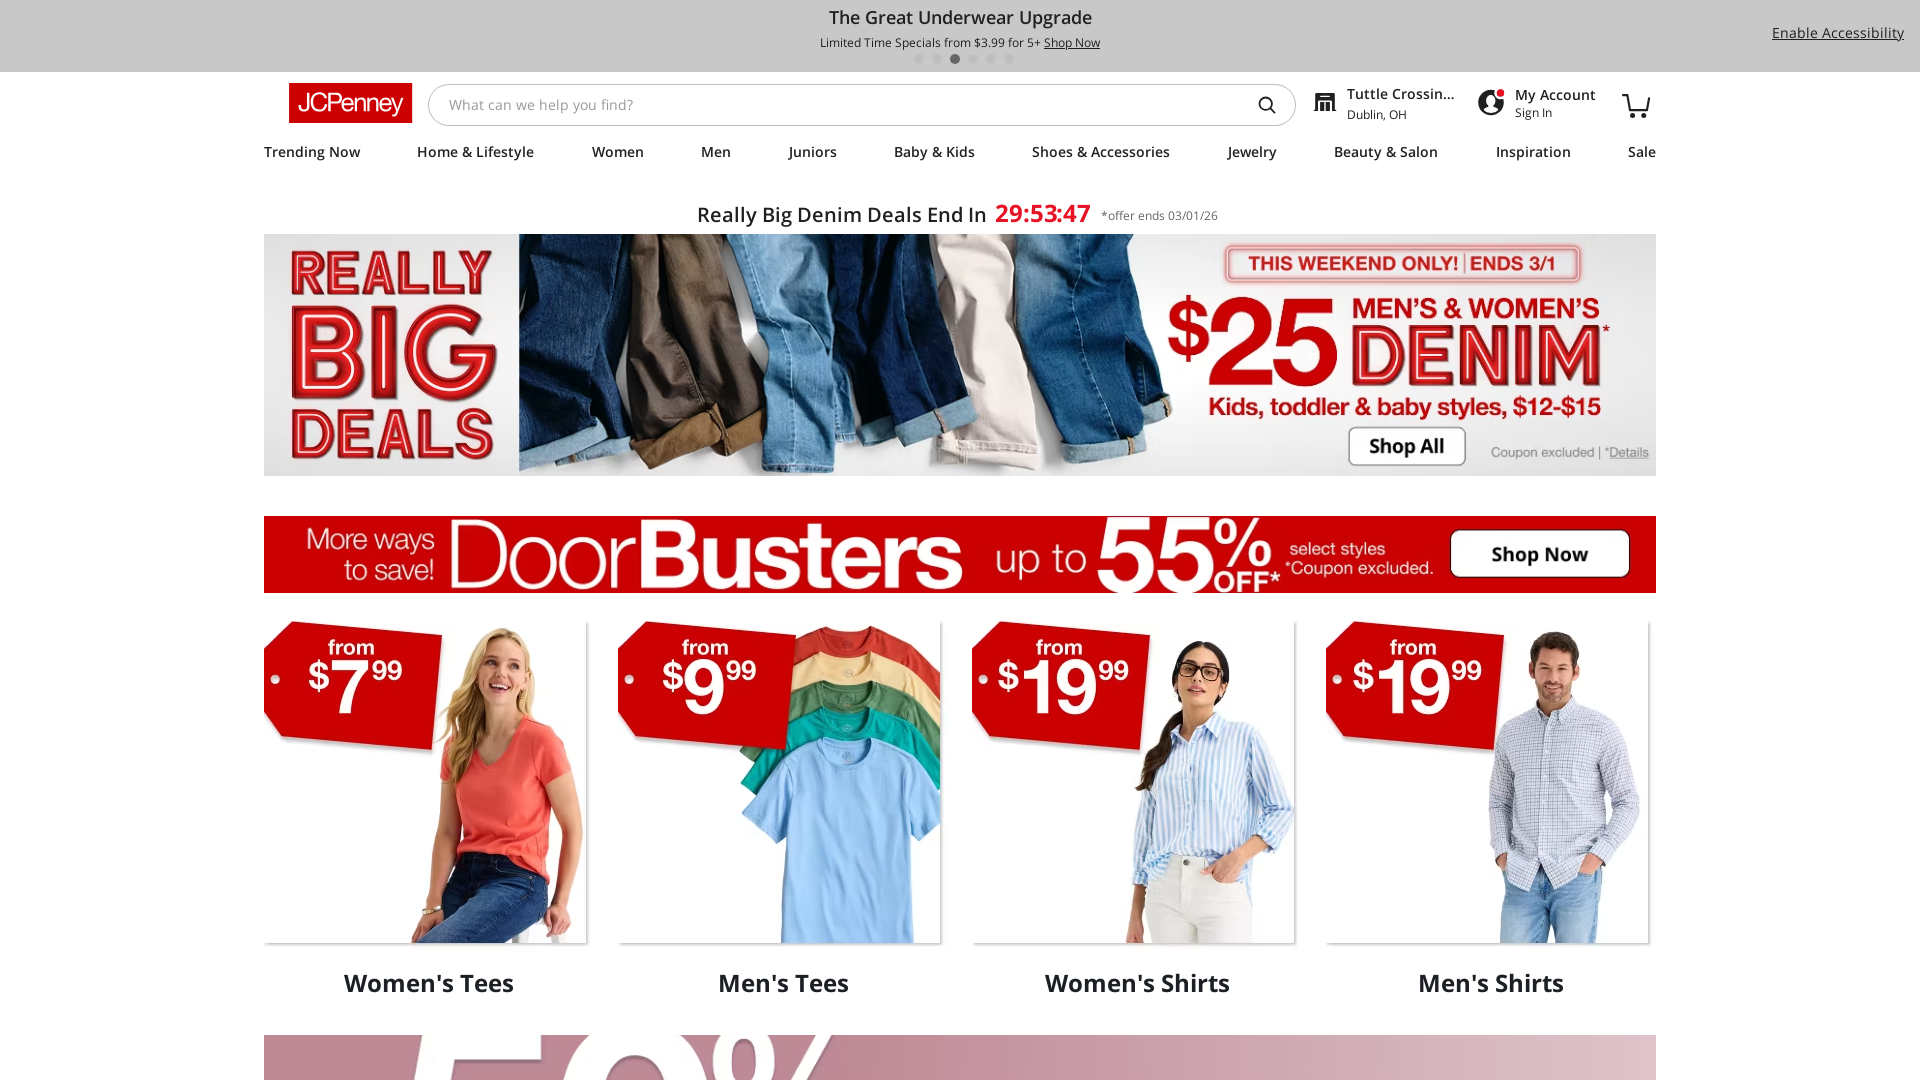

Hovered over 'Men' navigation link at (932, 42) on text=Men
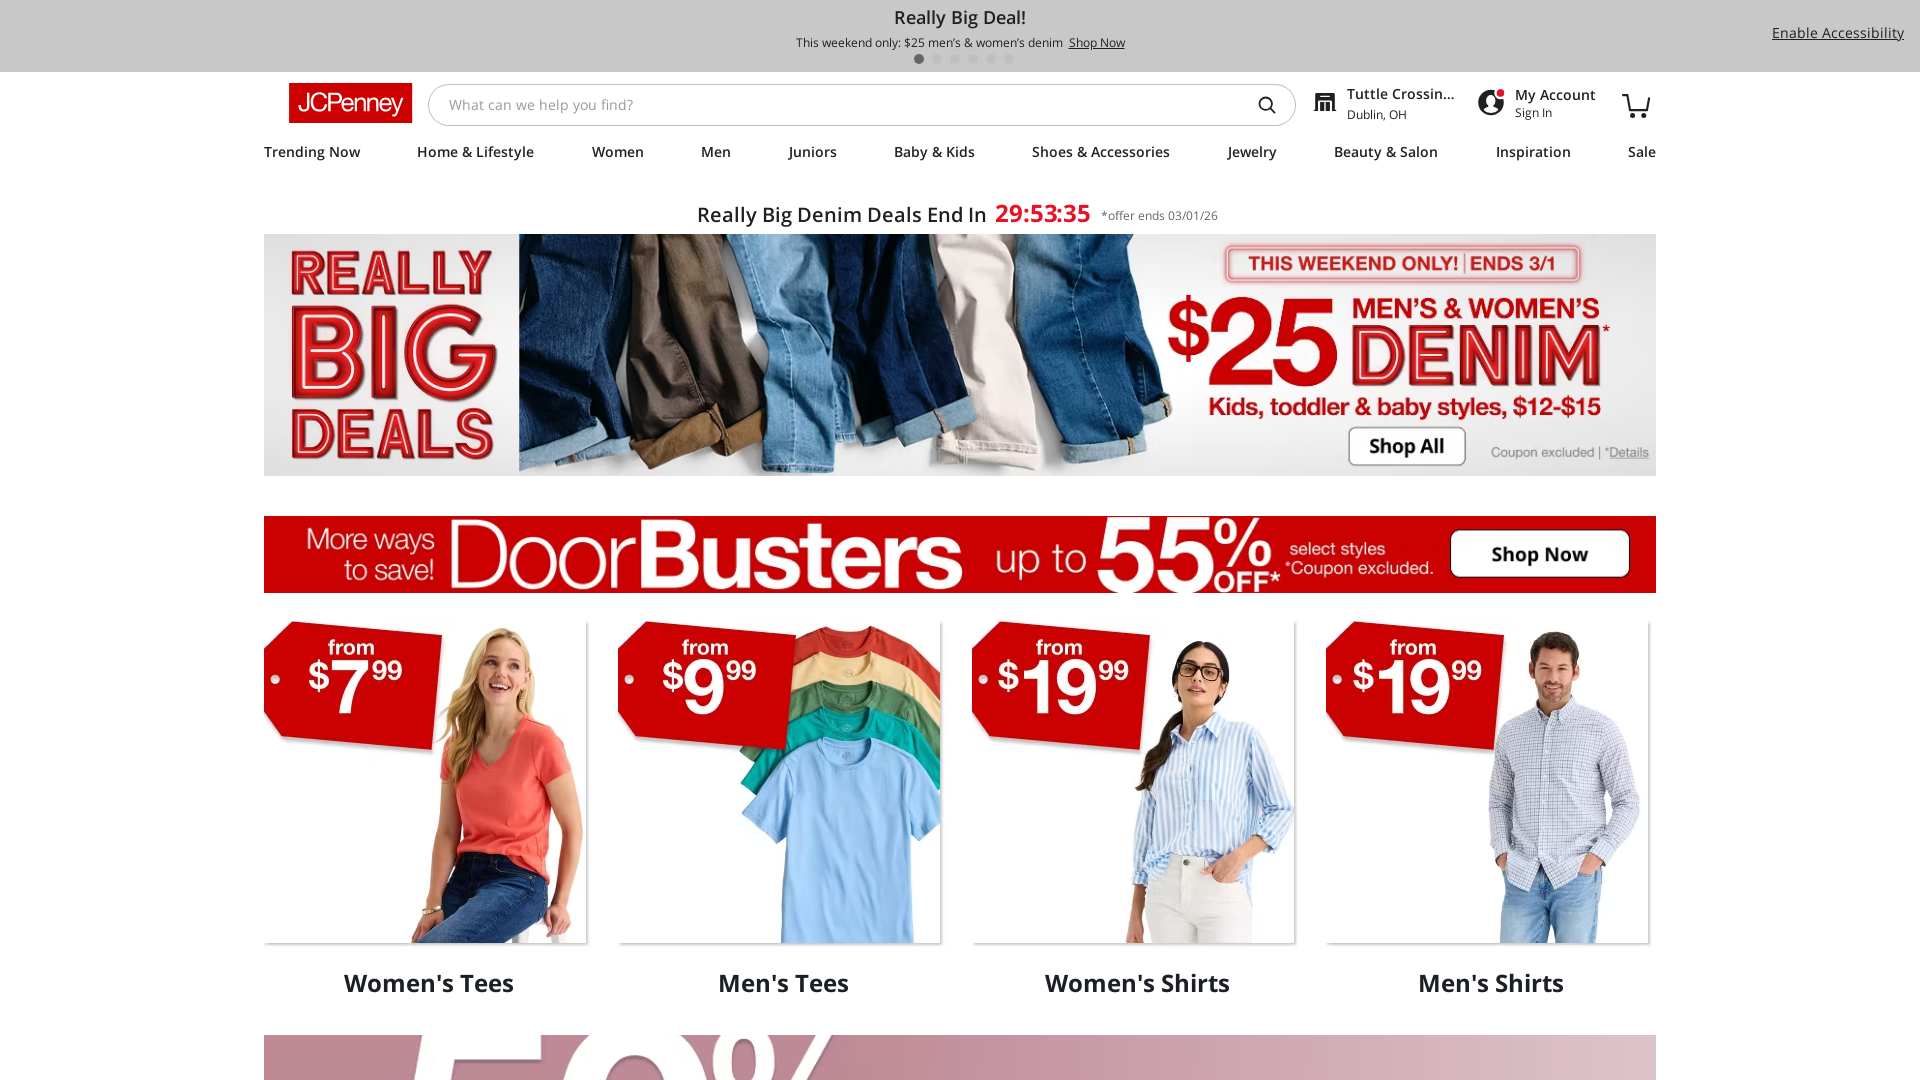

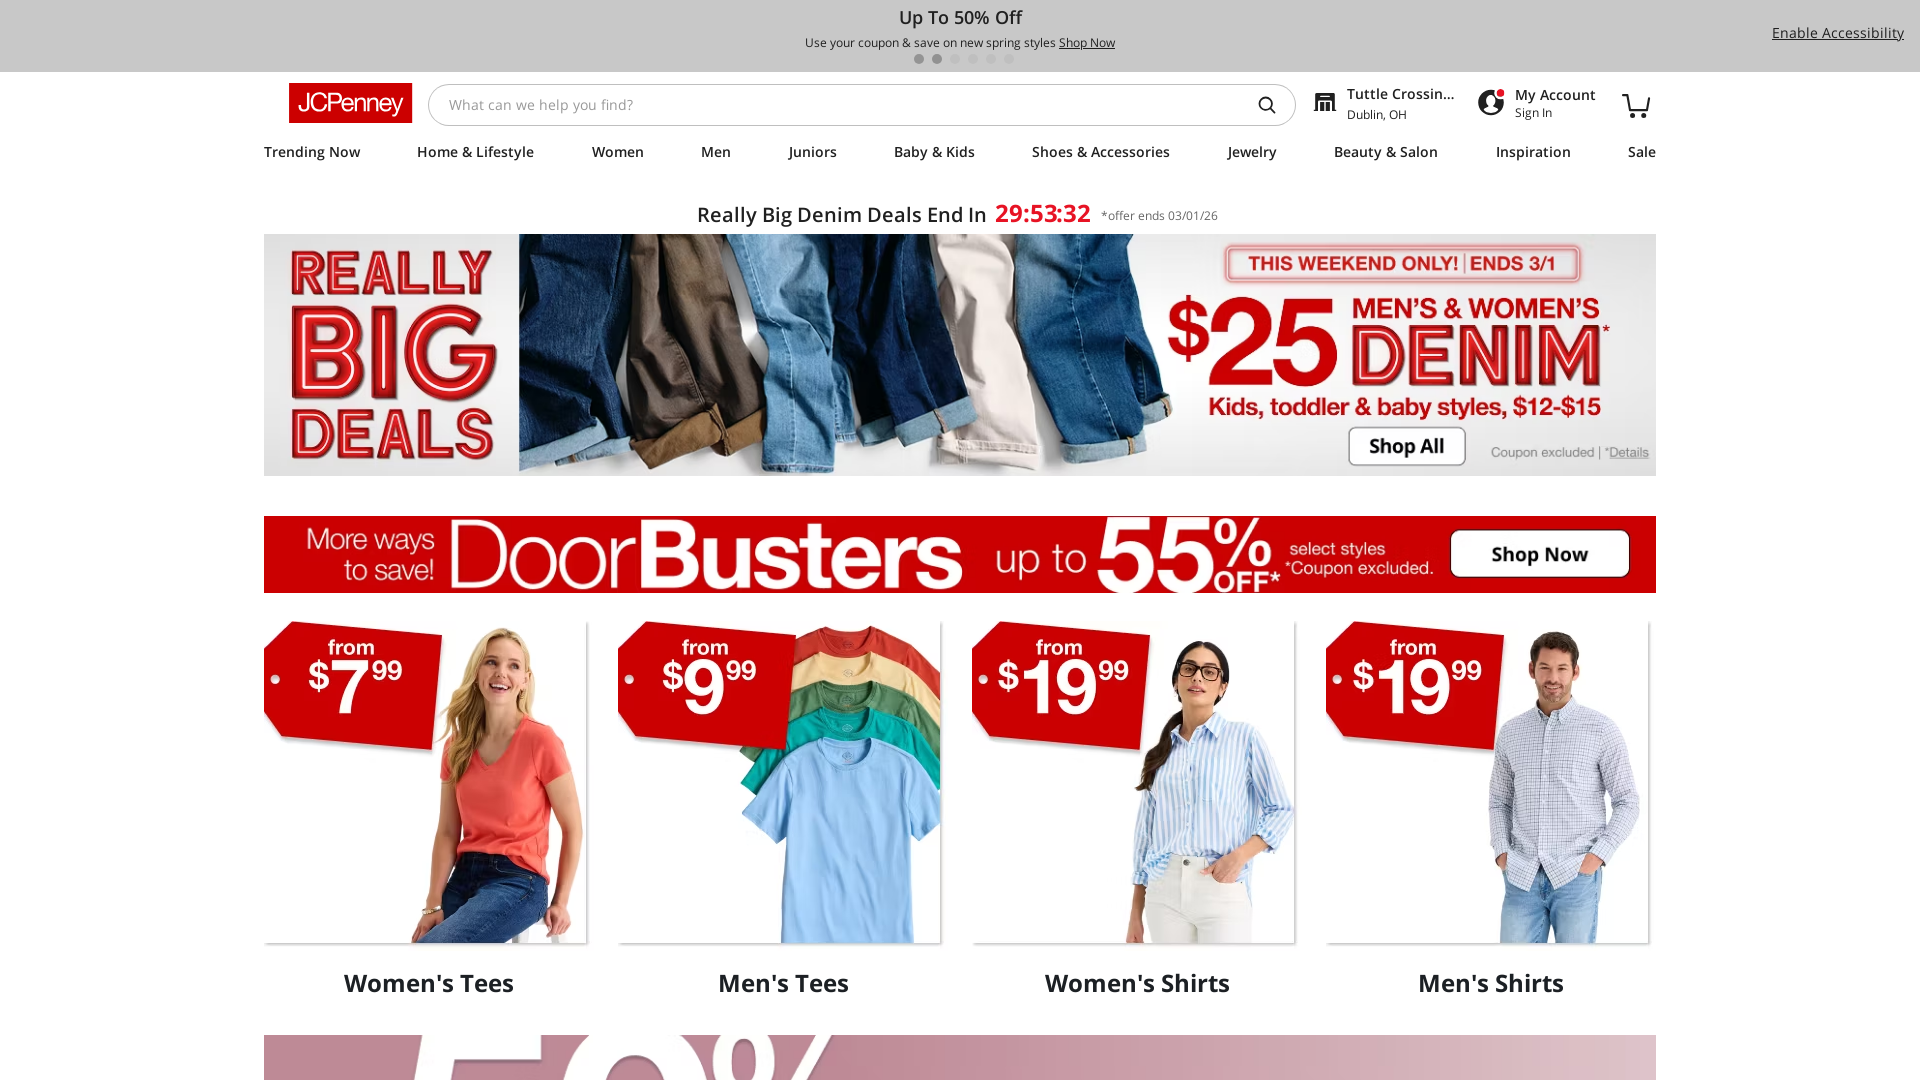